Tests the Indian Railways train search functionality by entering source and destination stations, then verifies train results are displayed and checks for duplicate train names

Starting URL: https://erail.in/

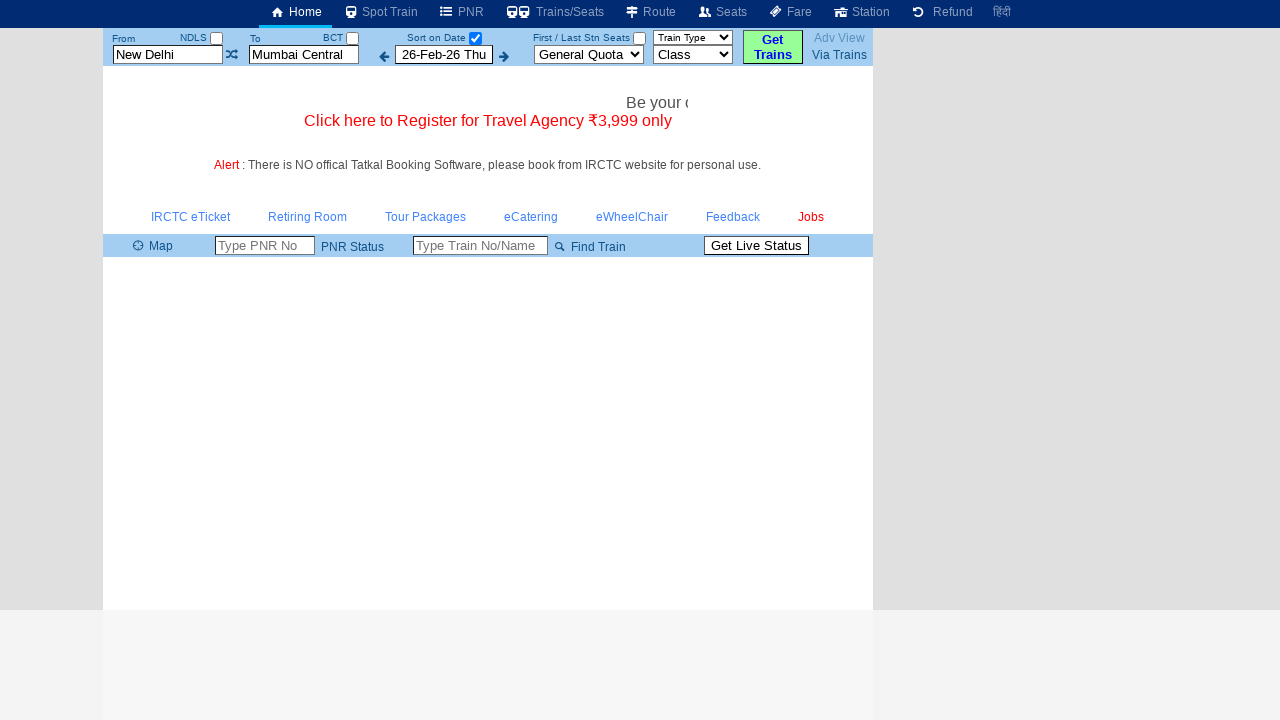

Cleared source station field on #txtStationFrom
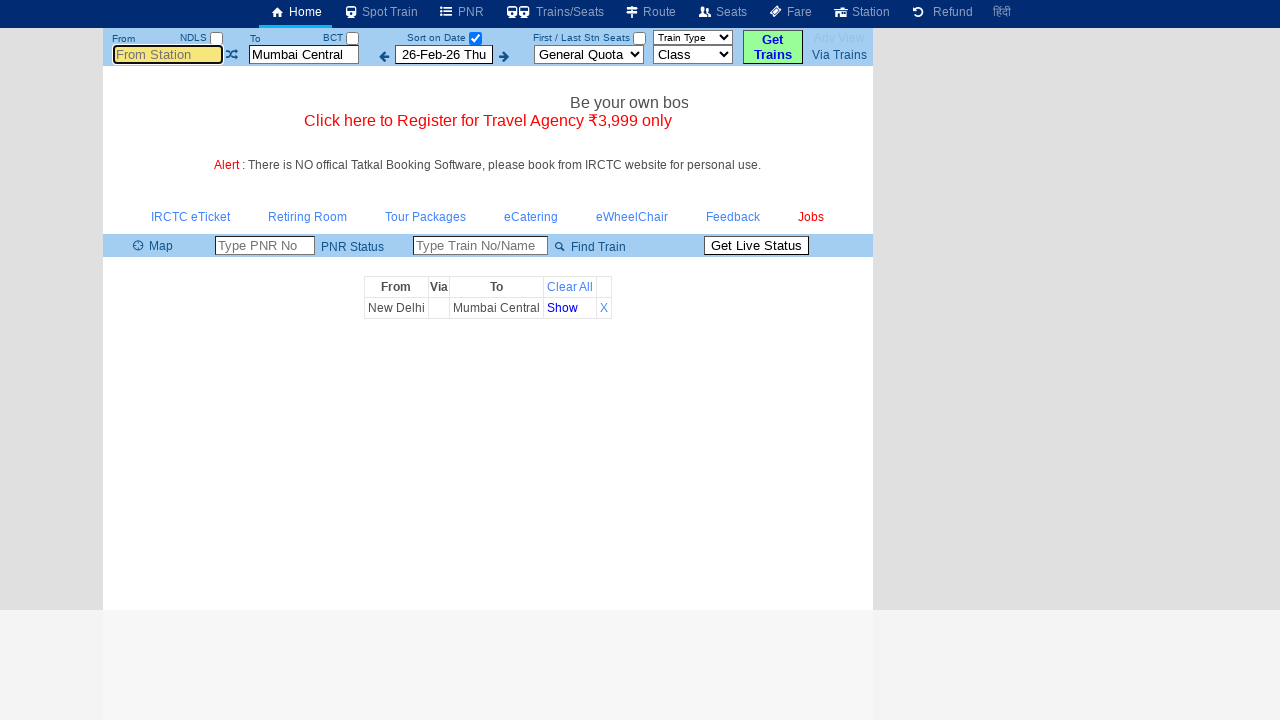

Entered 'MAS' (Chennai Central) as source station on #txtStationFrom
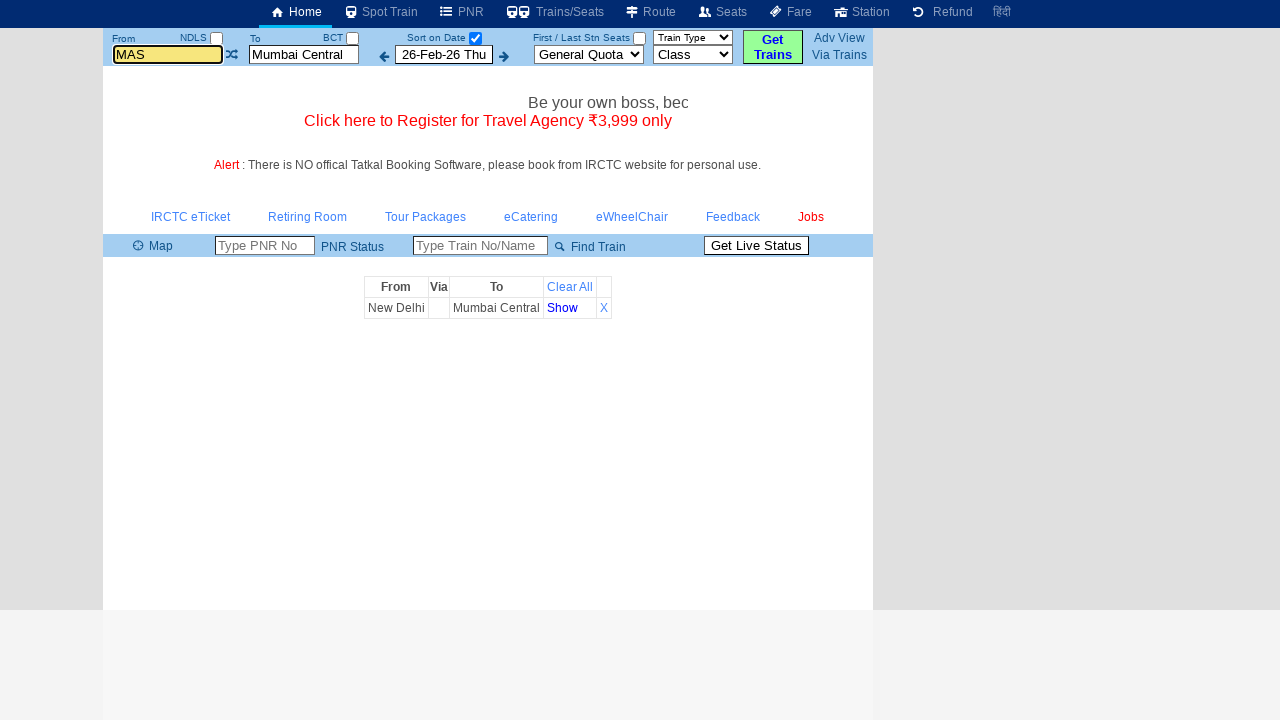

Pressed Enter to confirm source station
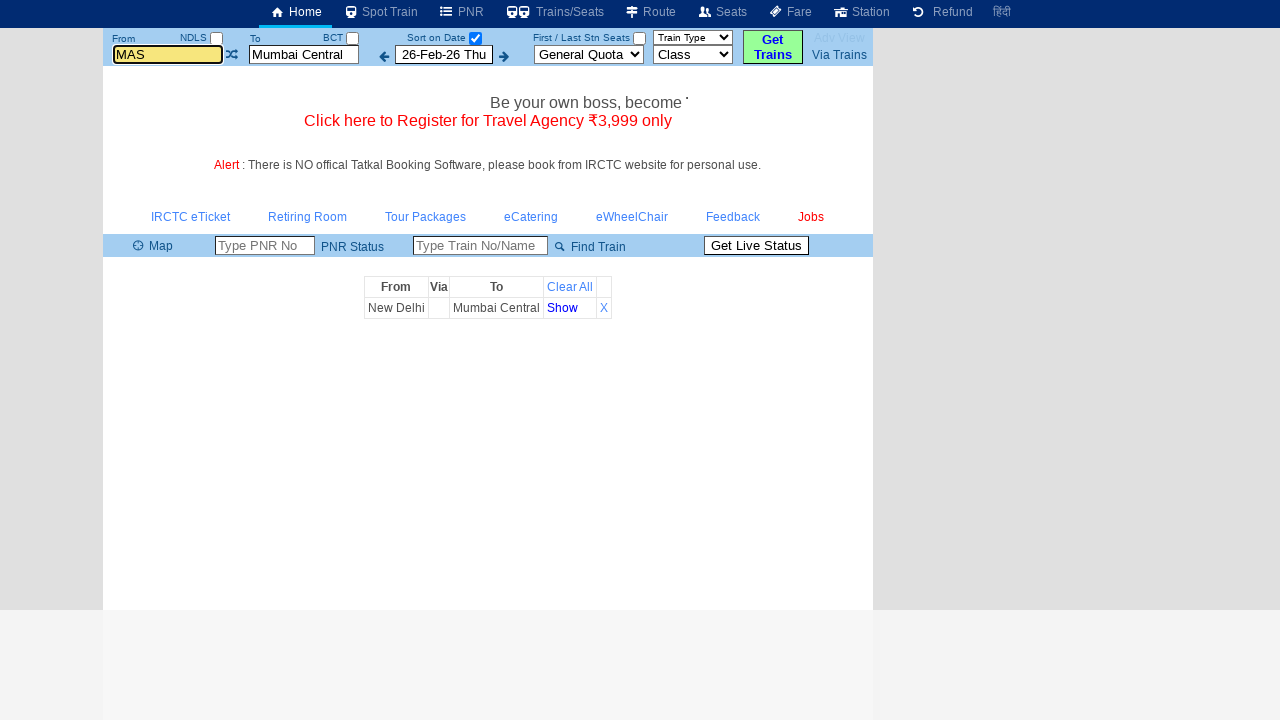

Waited 1 second for source station selection to process
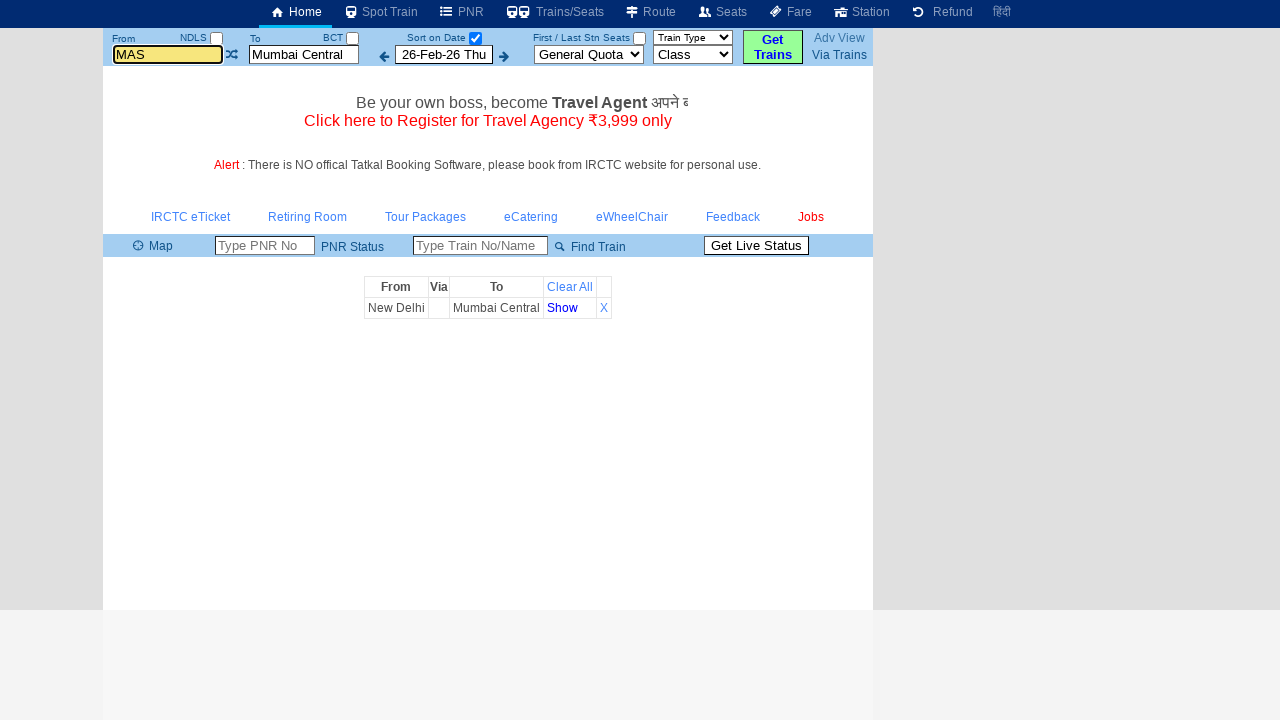

Cleared destination station field on #txtStationTo
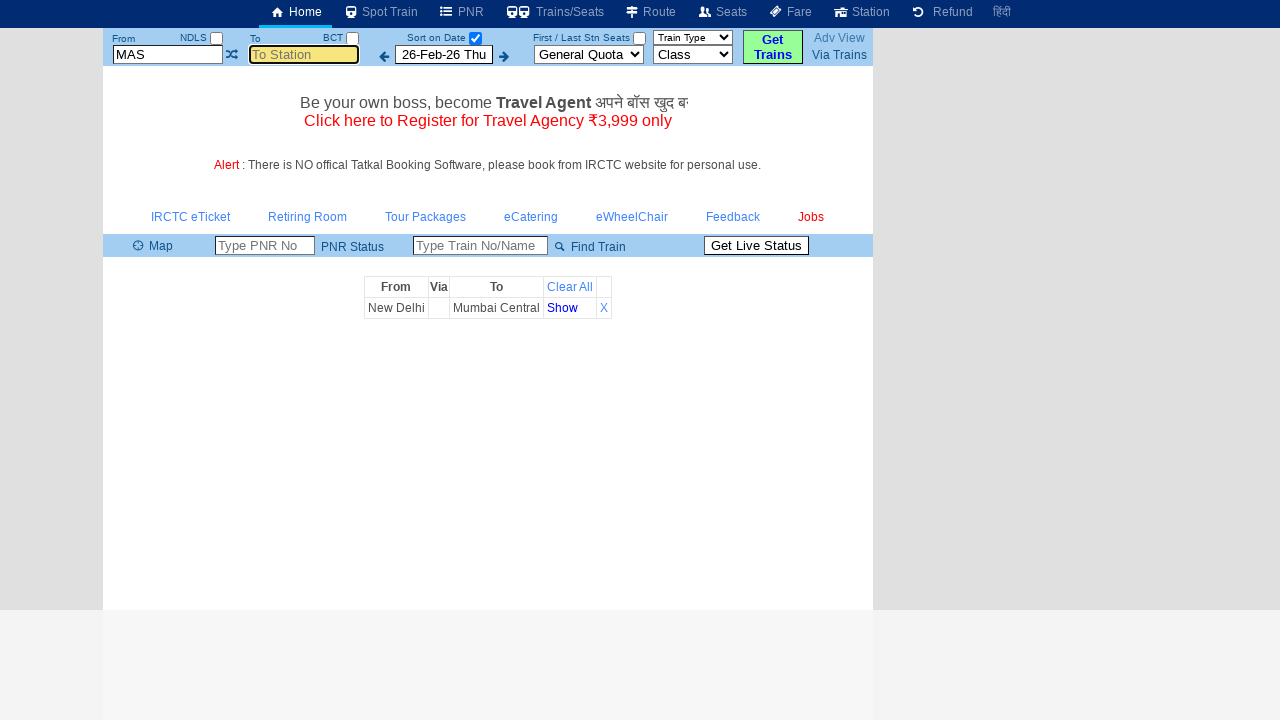

Entered 'CBE' (Coimbatore) as destination station on #txtStationTo
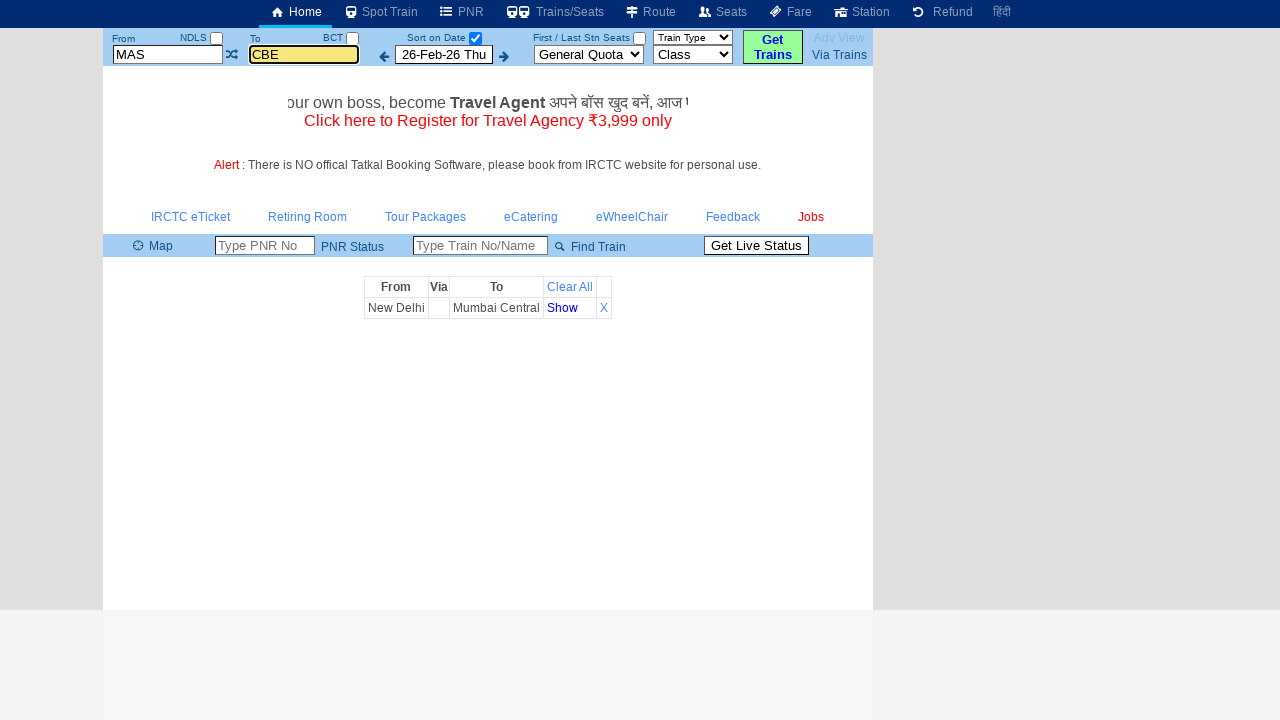

Pressed Enter to confirm destination station
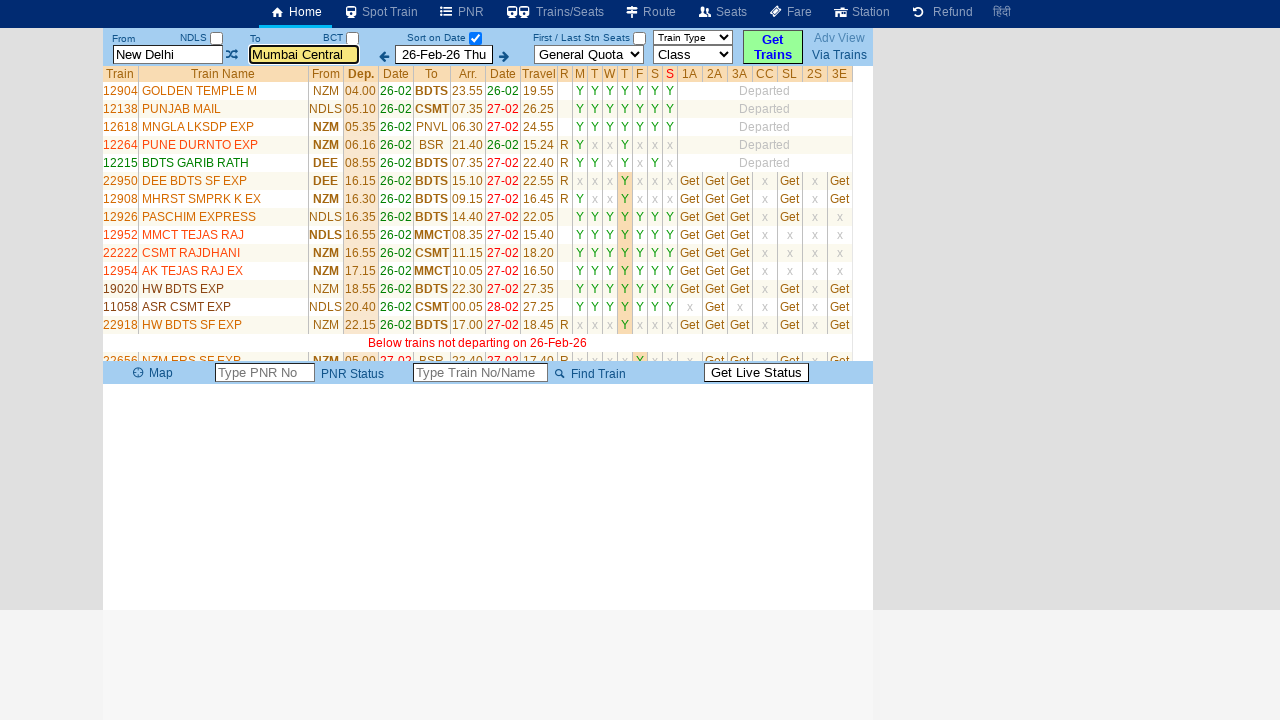

Waited 1 second for destination station selection to process
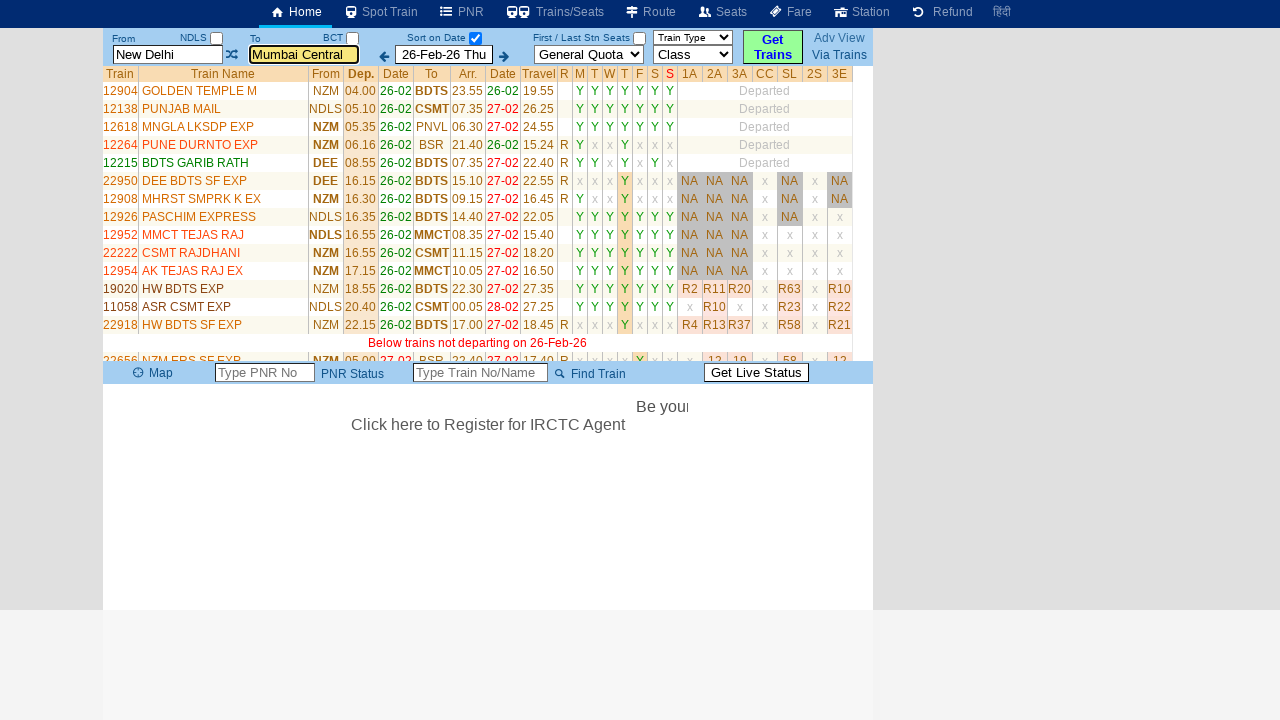

Unchecked 'Date Only' checkbox to retrieve all available trains at (475, 38) on xpath=//input[@id='chkSelectDateOnly']
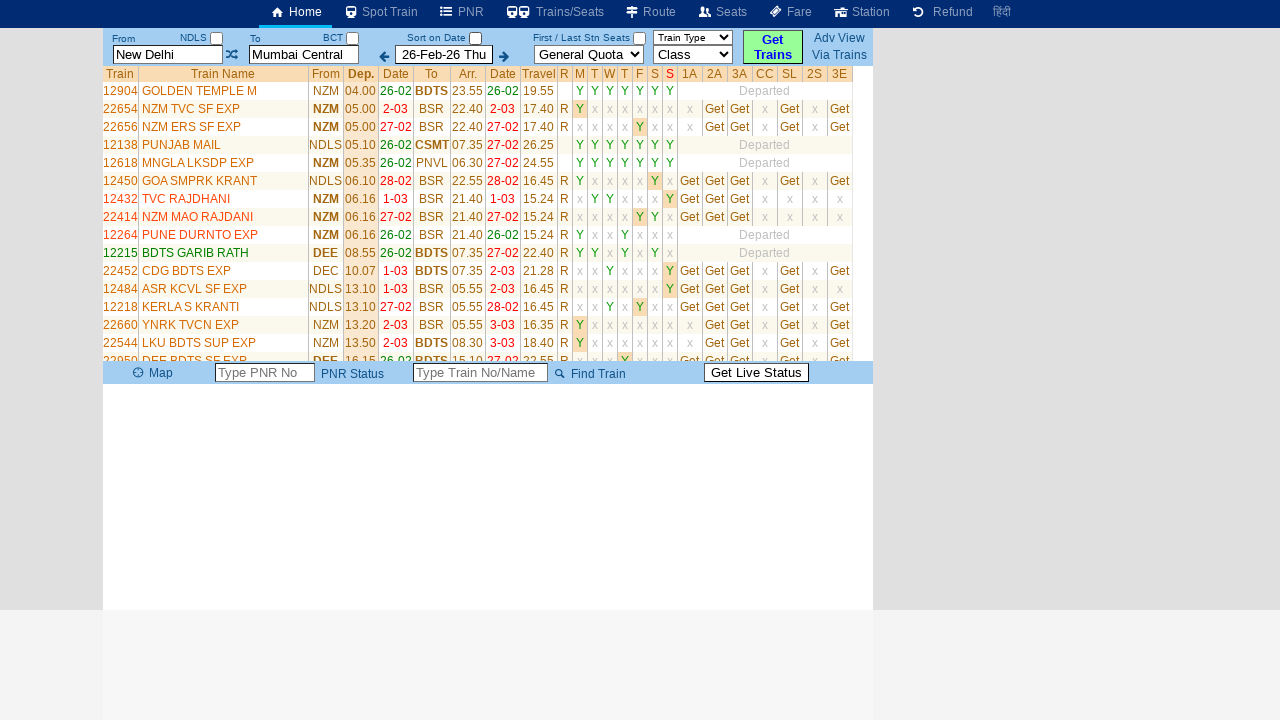

Waited 5 seconds for train list to fully load
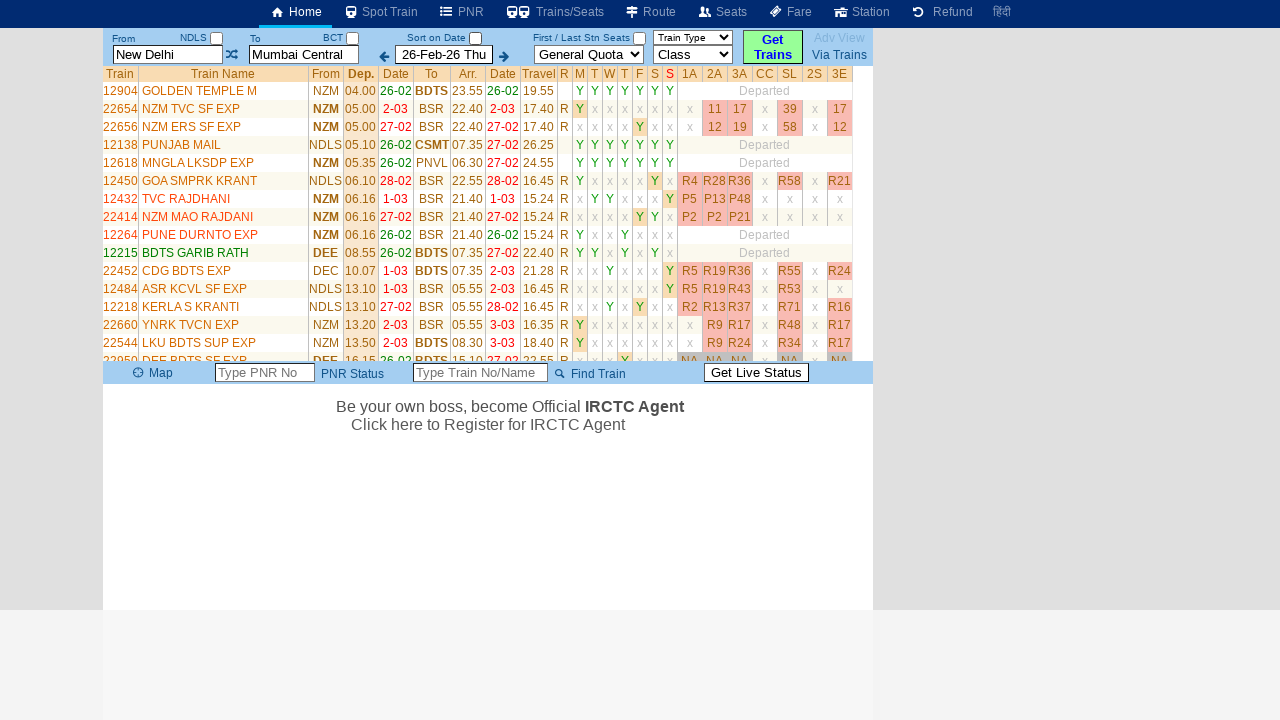

Retrieved all train name elements from search results
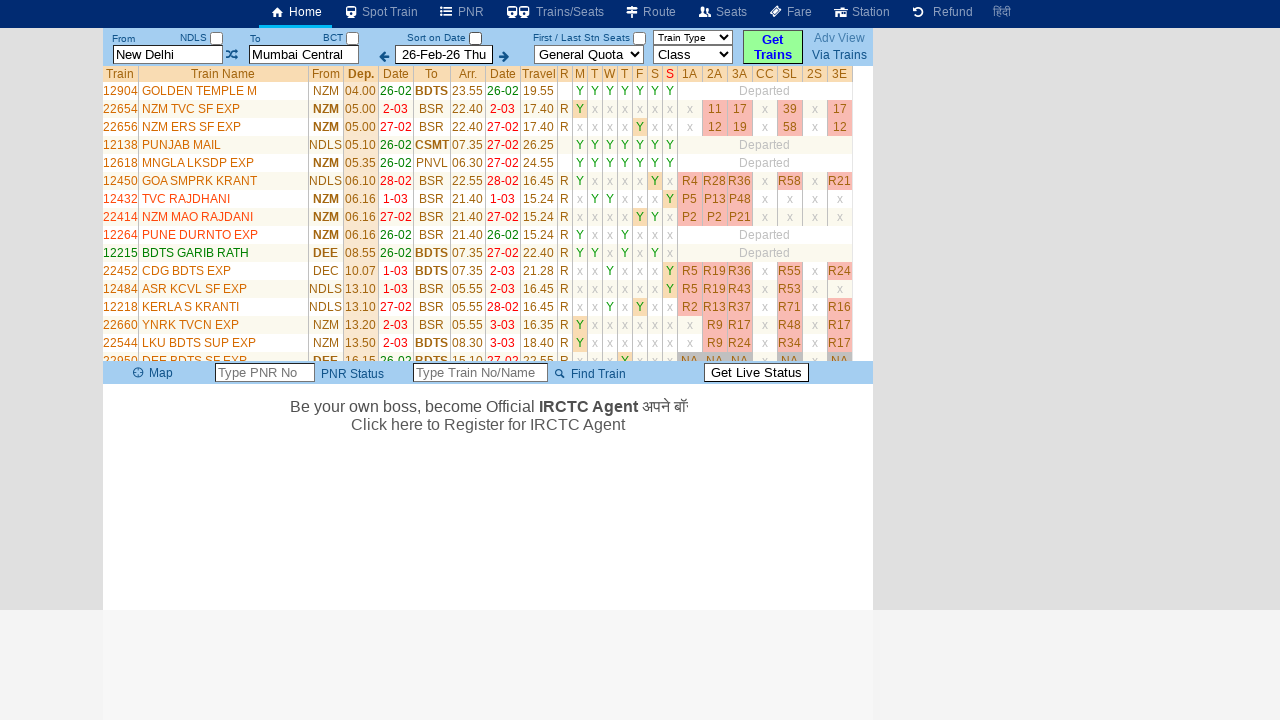

Collected 34 train names from results
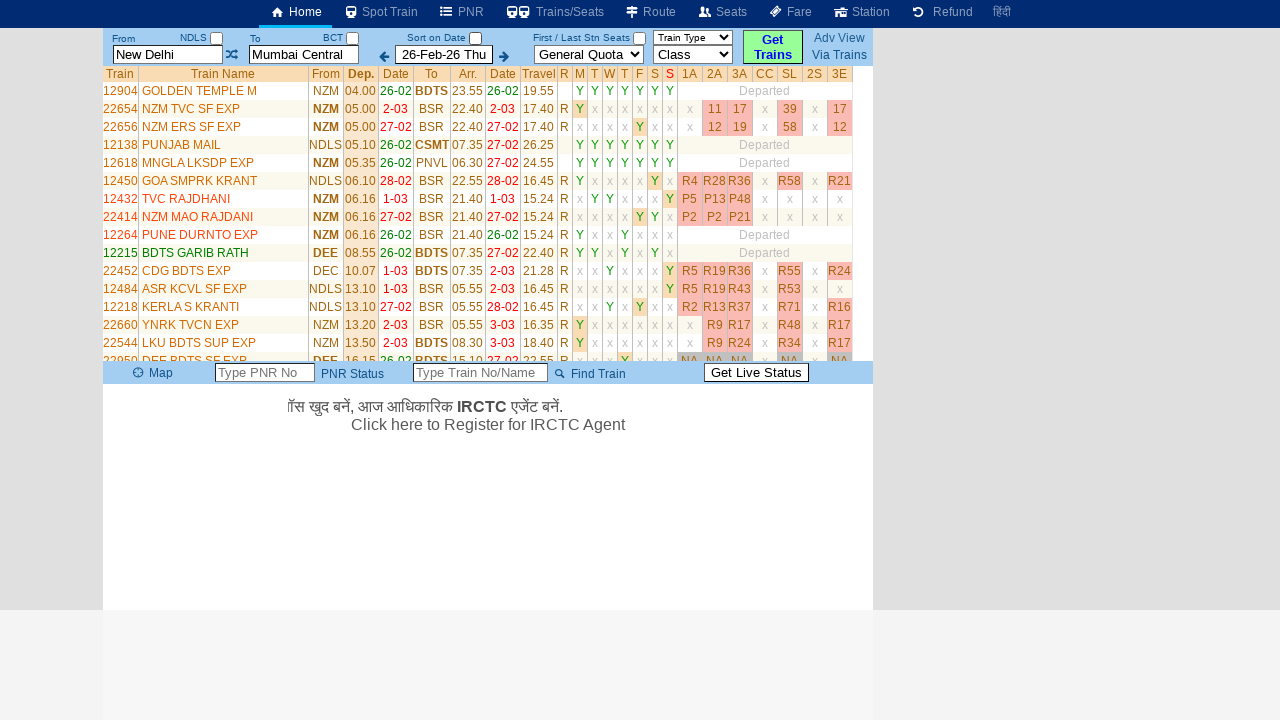

Verified no duplicate trains found - all train names are unique
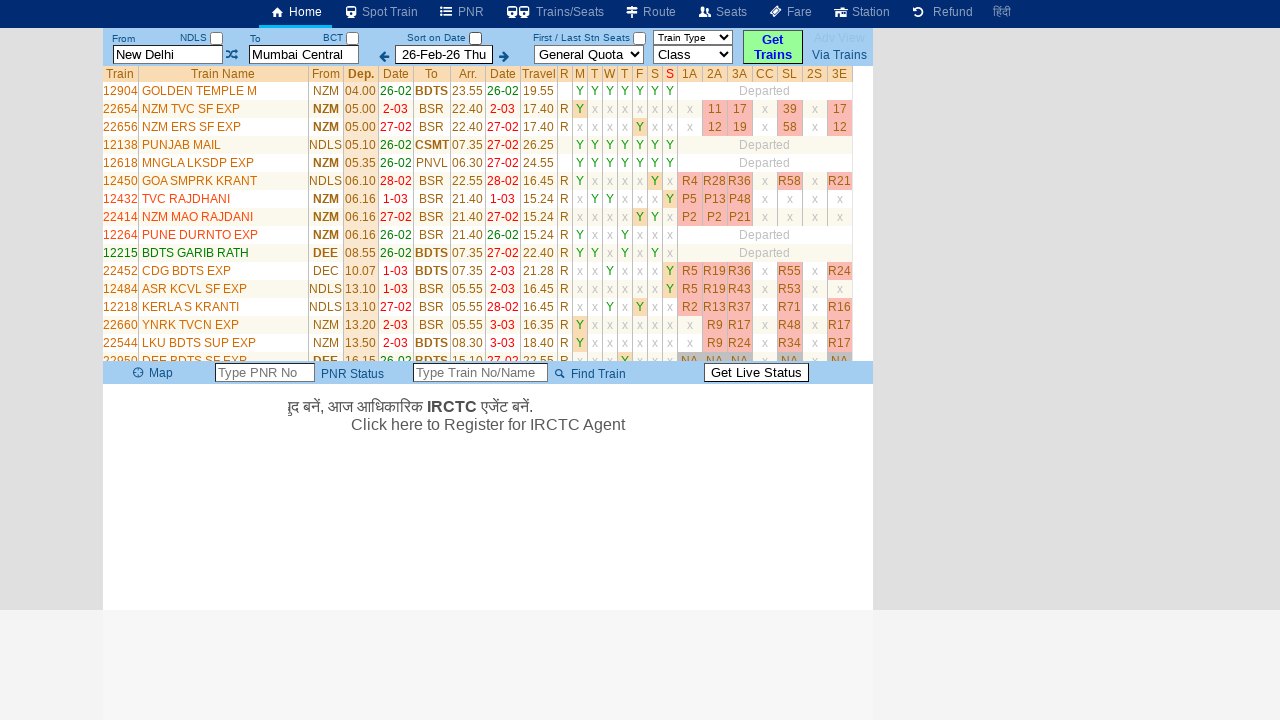

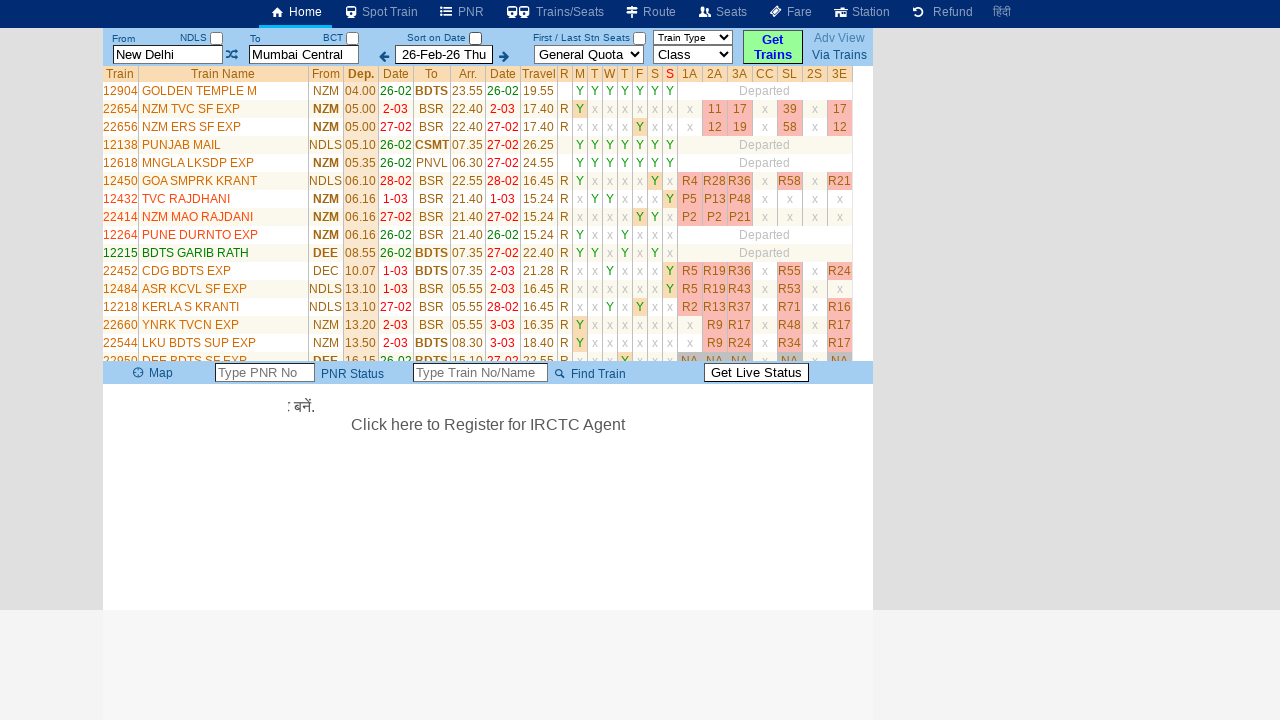